Tests text box functionality by clicking, clearing and entering text into a name field

Starting URL: https://demoqa.com/text-box

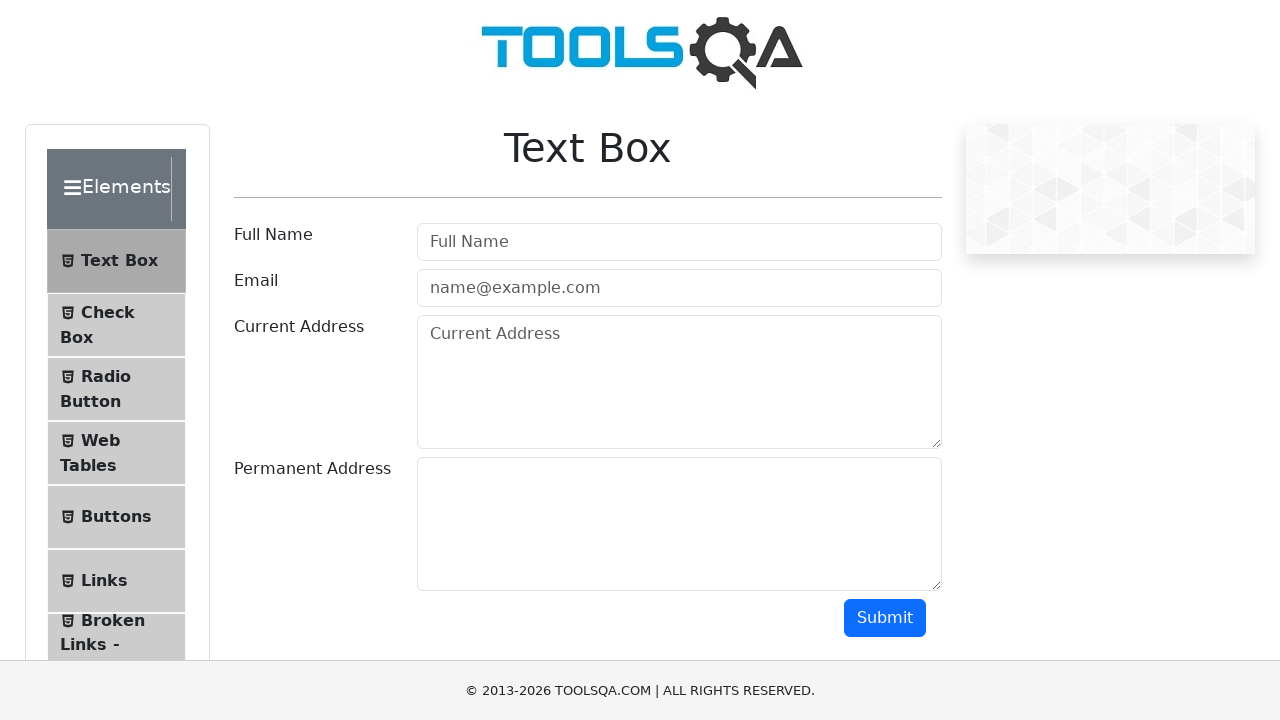

Clicked on the name text box at (679, 242) on #userName
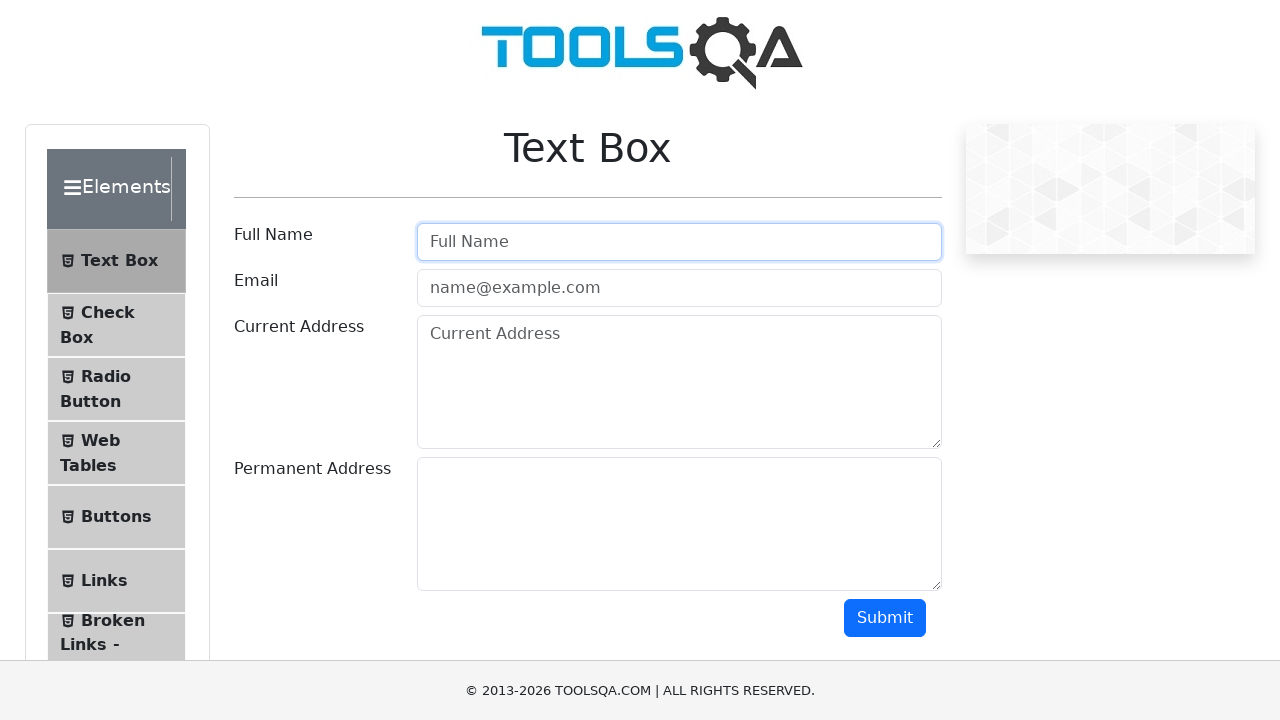

Cleared the name text box on #userName
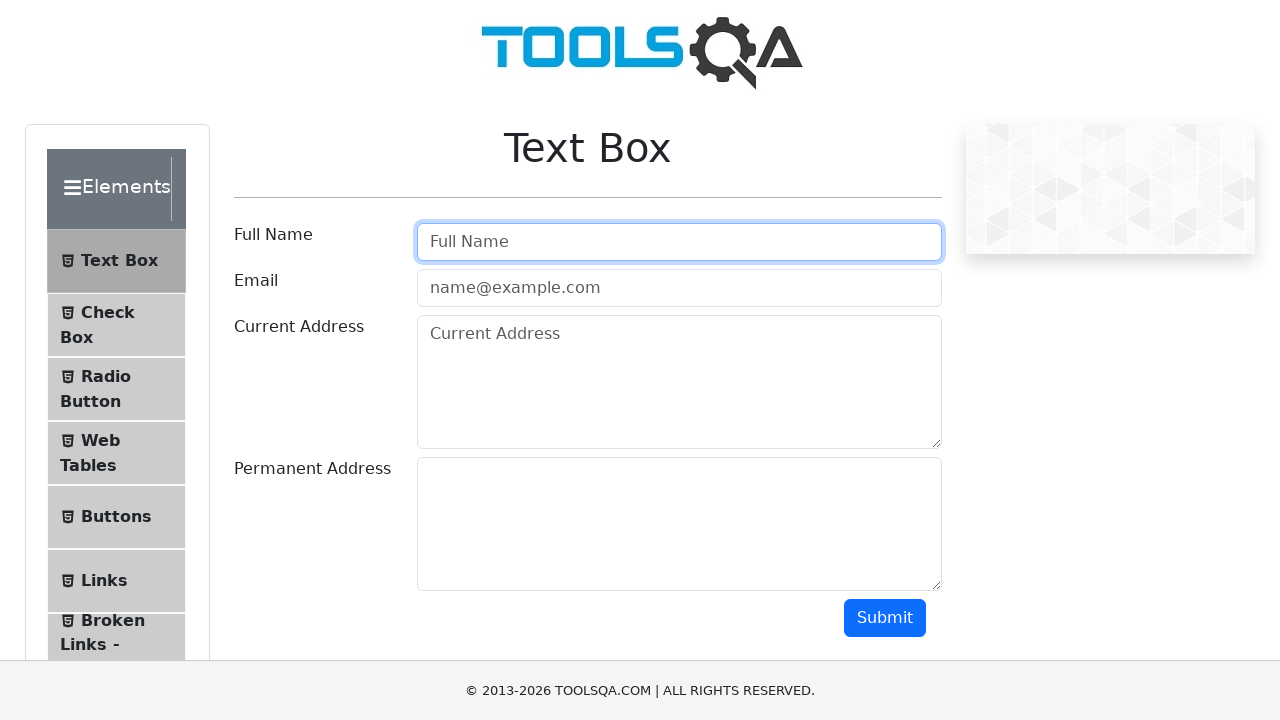

Entered 'Dev Patel' into the name text box on #userName
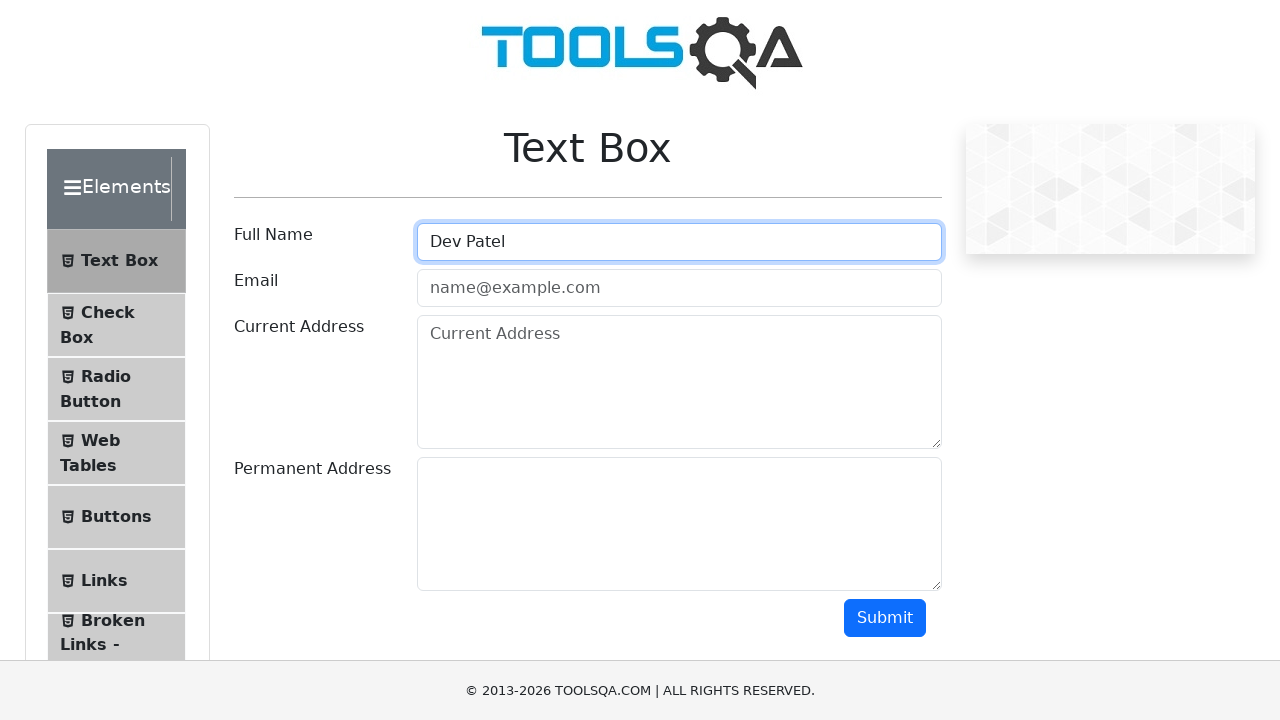

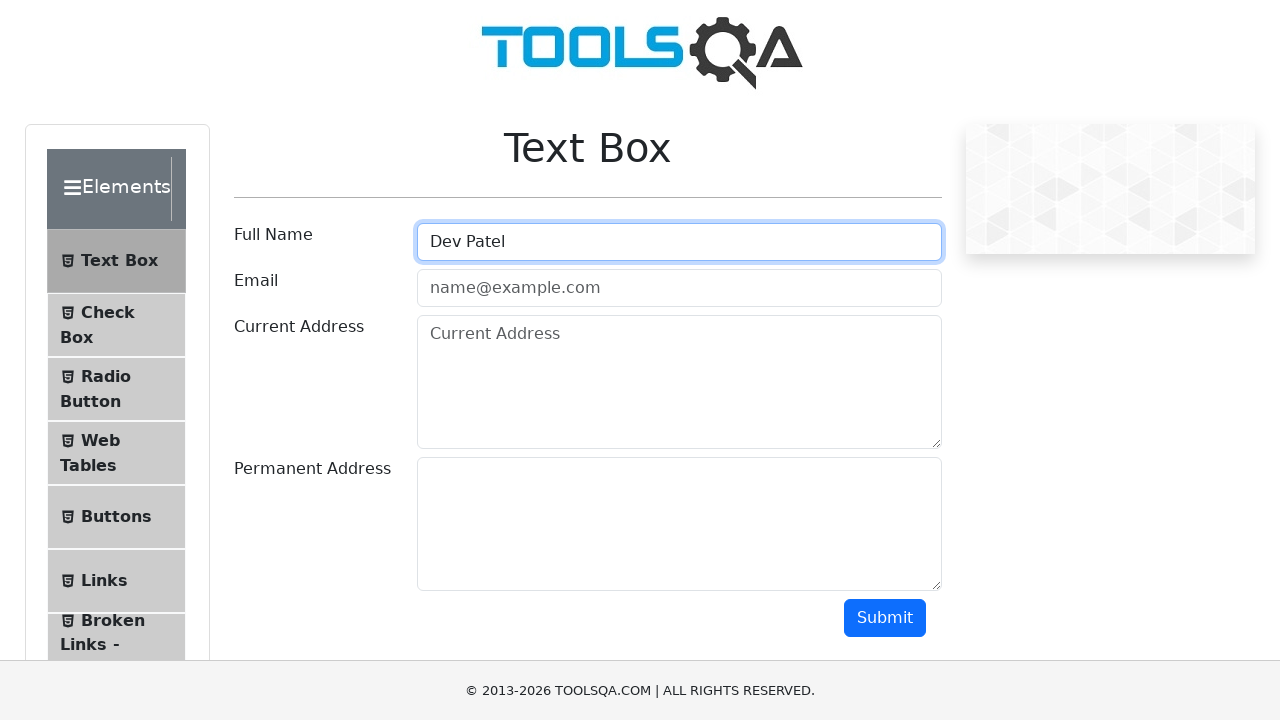